Tests an Angular practice page by interacting with checkboxes, radio buttons, dropdown, password field, form submission, and adding an item to cart

Starting URL: https://rahulshettyacademy.com/angularpractice/

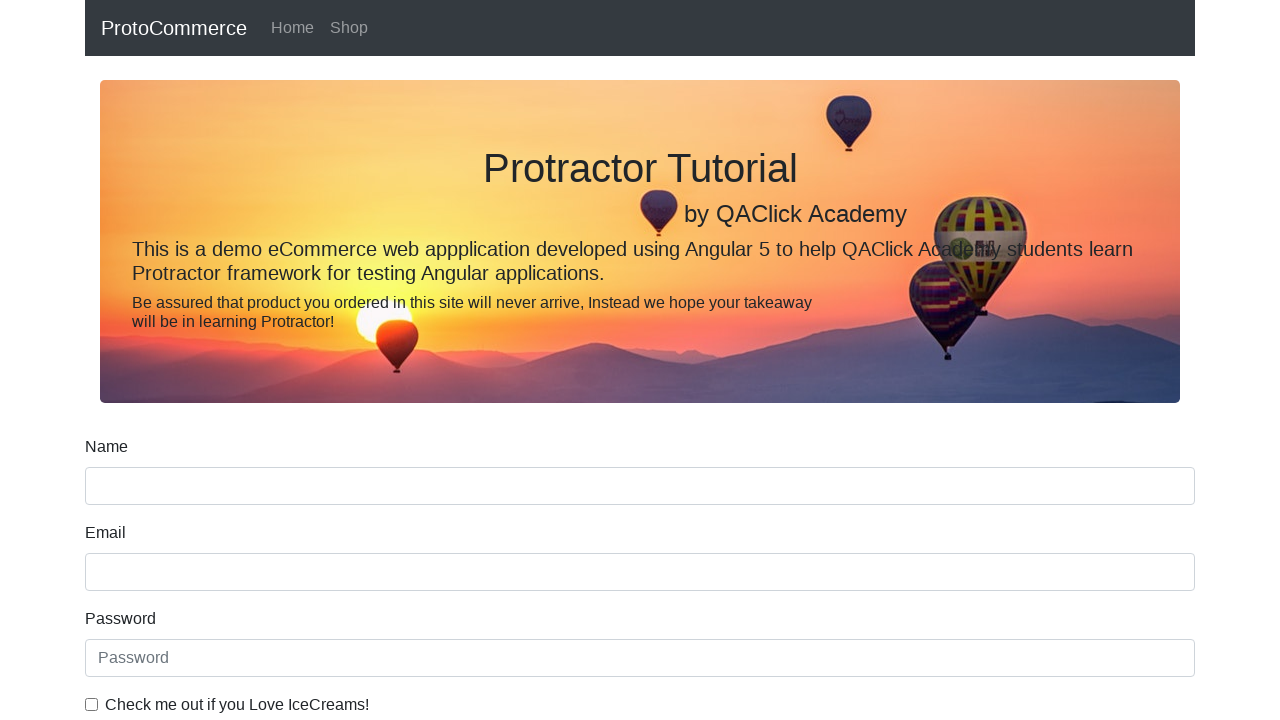

Checked 'I love IceCreams' checkbox at (92, 704) on internal:label="Check me out if you Love IceCreams!"i
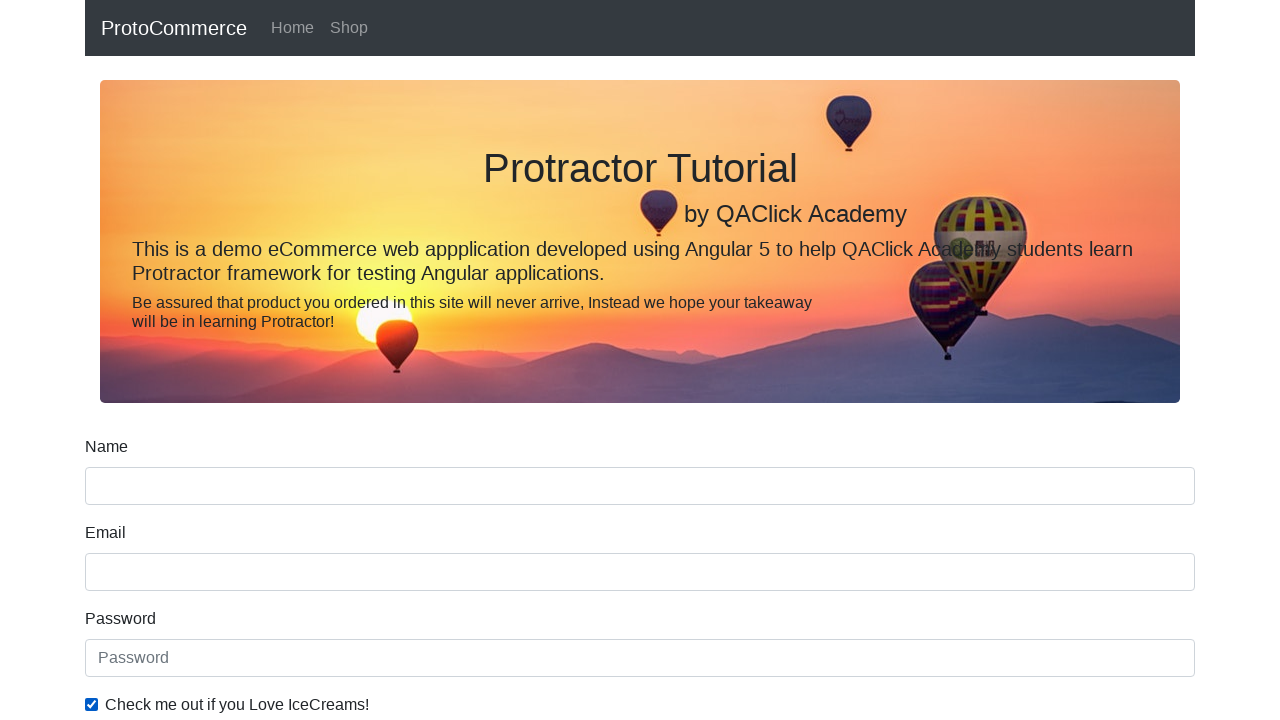

Selected 'Employed' radio button at (326, 360) on internal:label="Employed"i
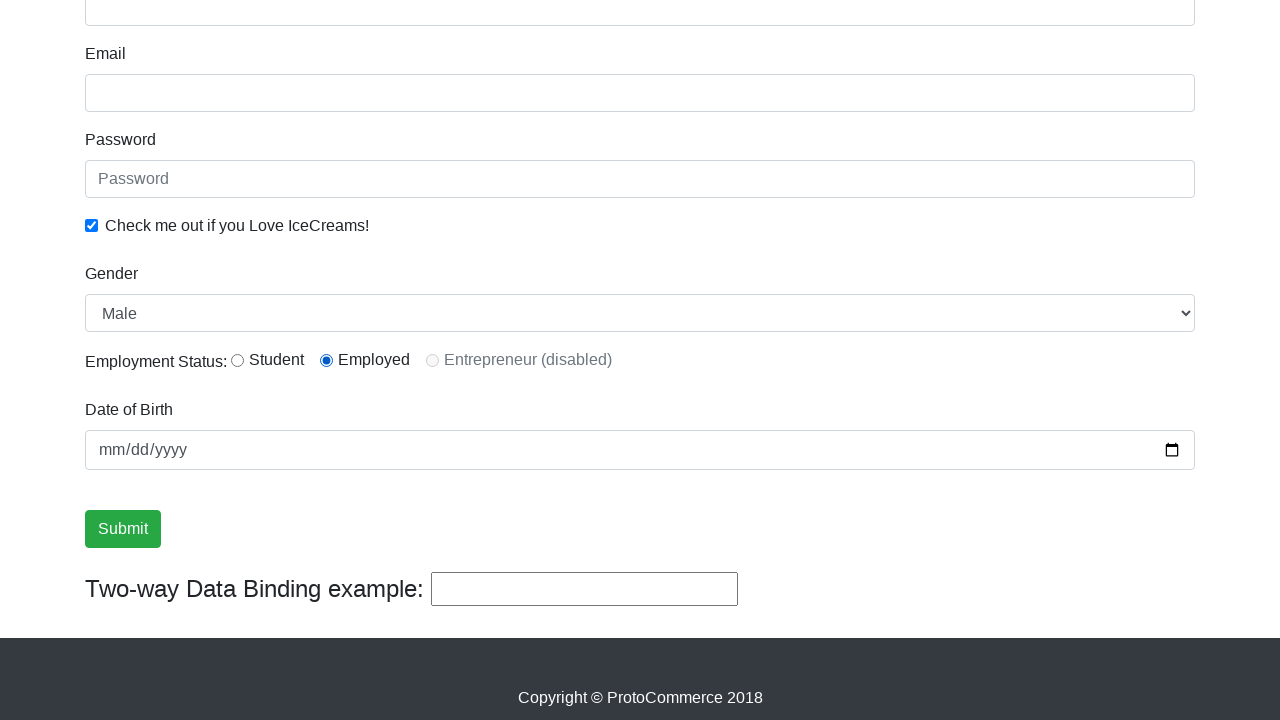

Selected 'Female' from Gender dropdown on internal:label="Gender"i
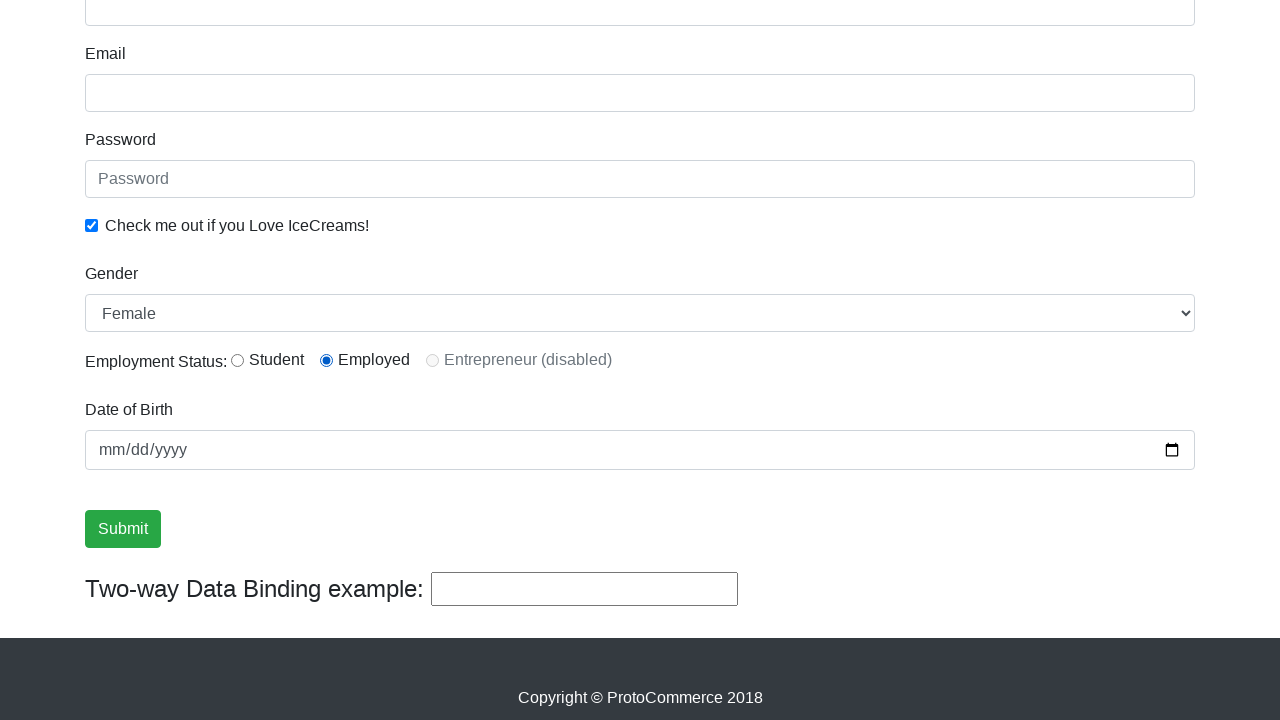

Filled password field with 'abc123' on internal:attr=[placeholder="Password"i]
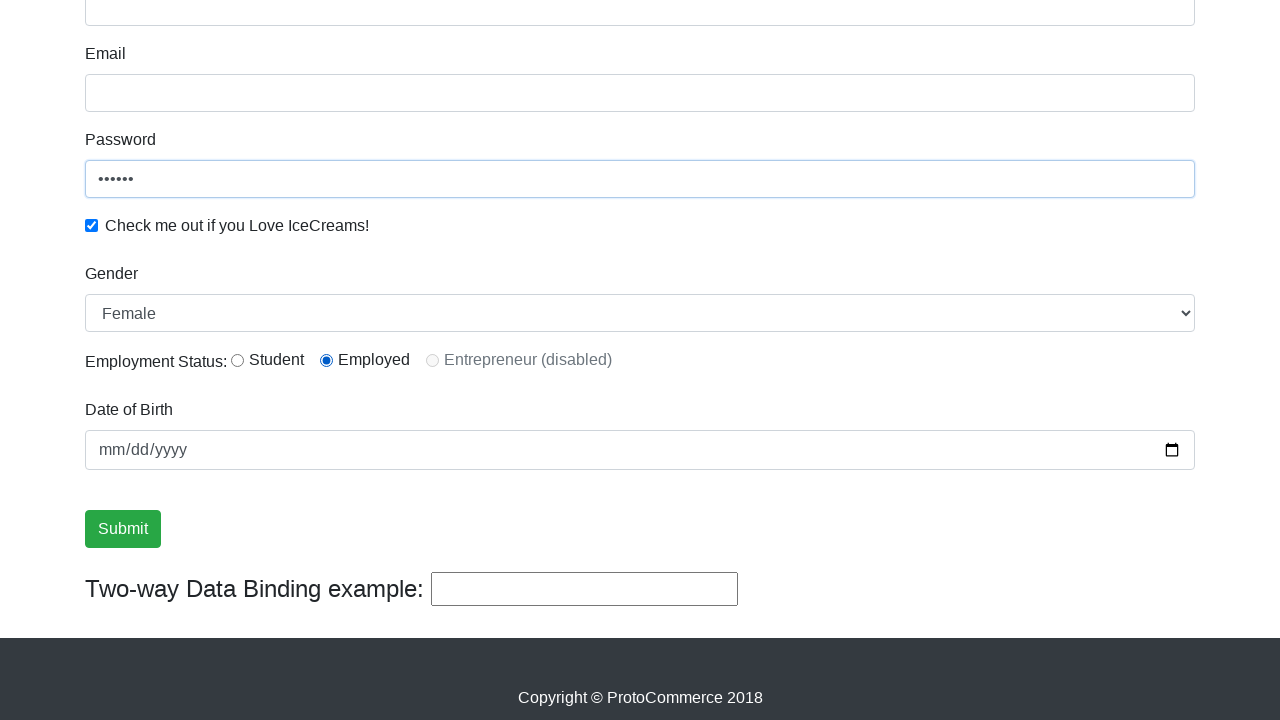

Clicked submit button to submit form at (123, 529) on internal:role=button[name="submit"i]
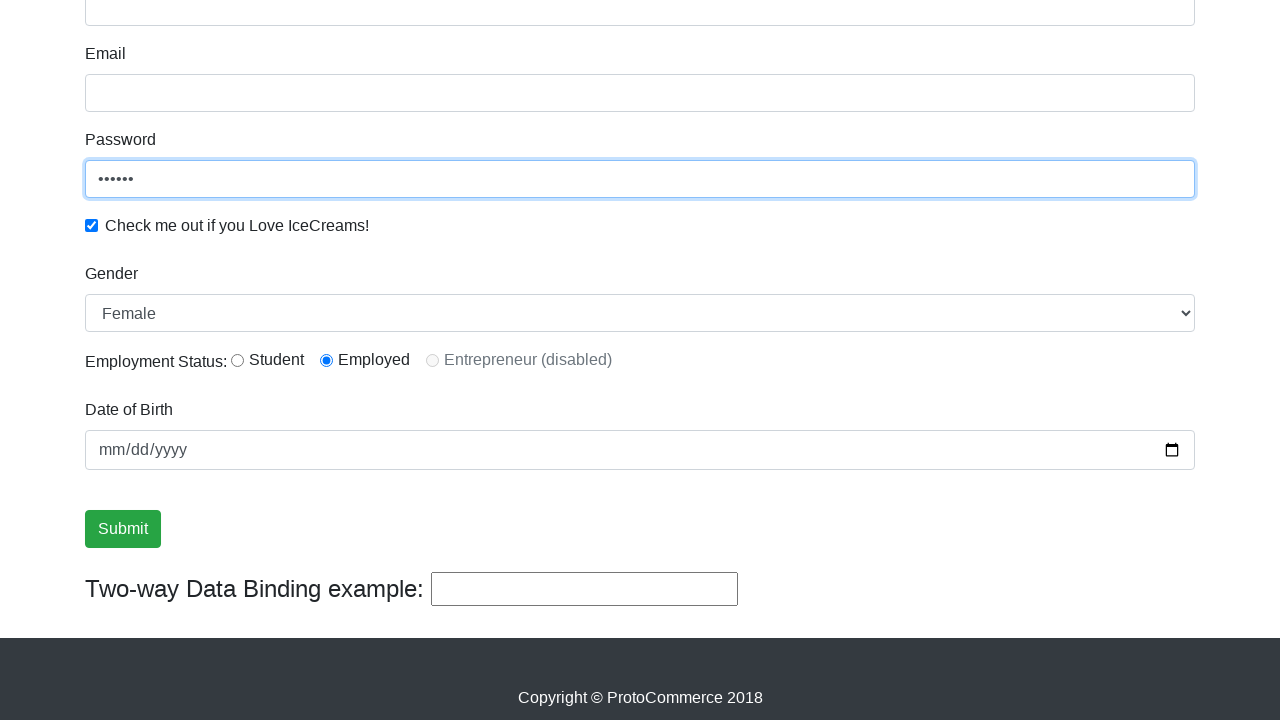

Success message 'The Form has been submitted successfully!' appeared
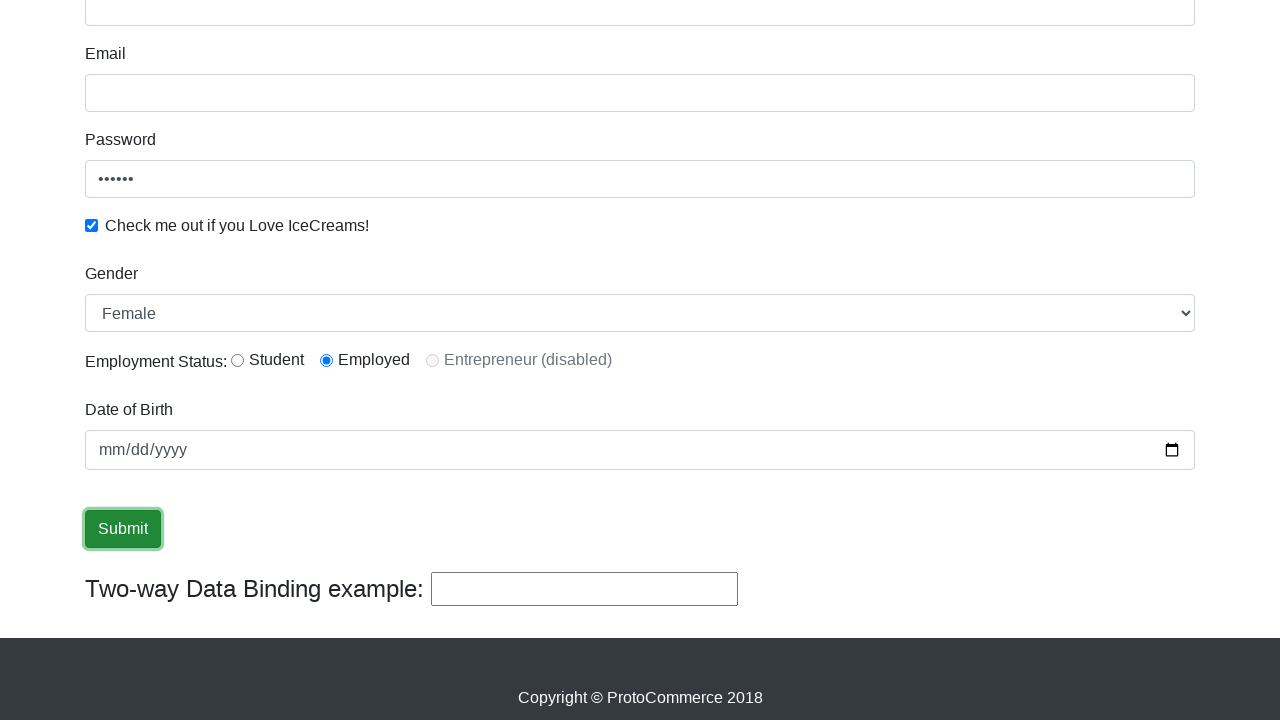

Clicked 'Shop' link to navigate to shop page at (349, 28) on internal:role=link[name="shop"i]
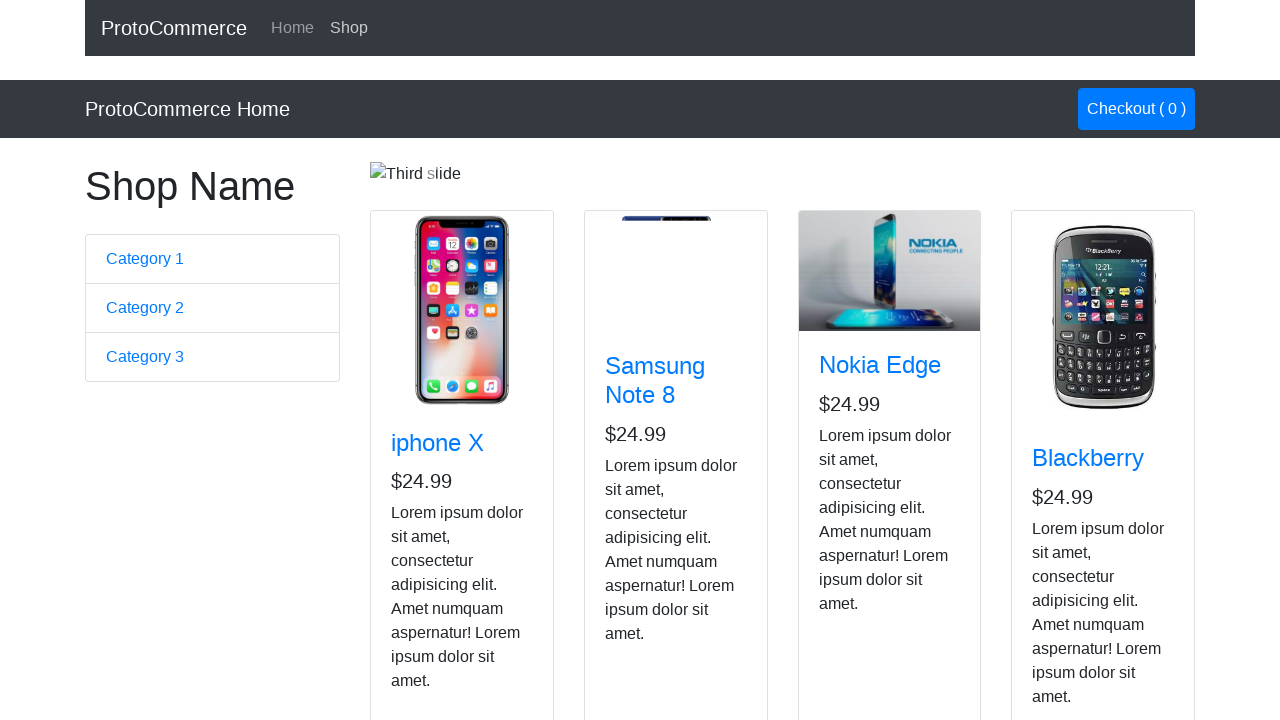

Added Nokia Edge to cart by clicking Add button at (854, 528) on app-card >> internal:has-text="Nokia Edge"i >> internal:role=button[name="Add"i]
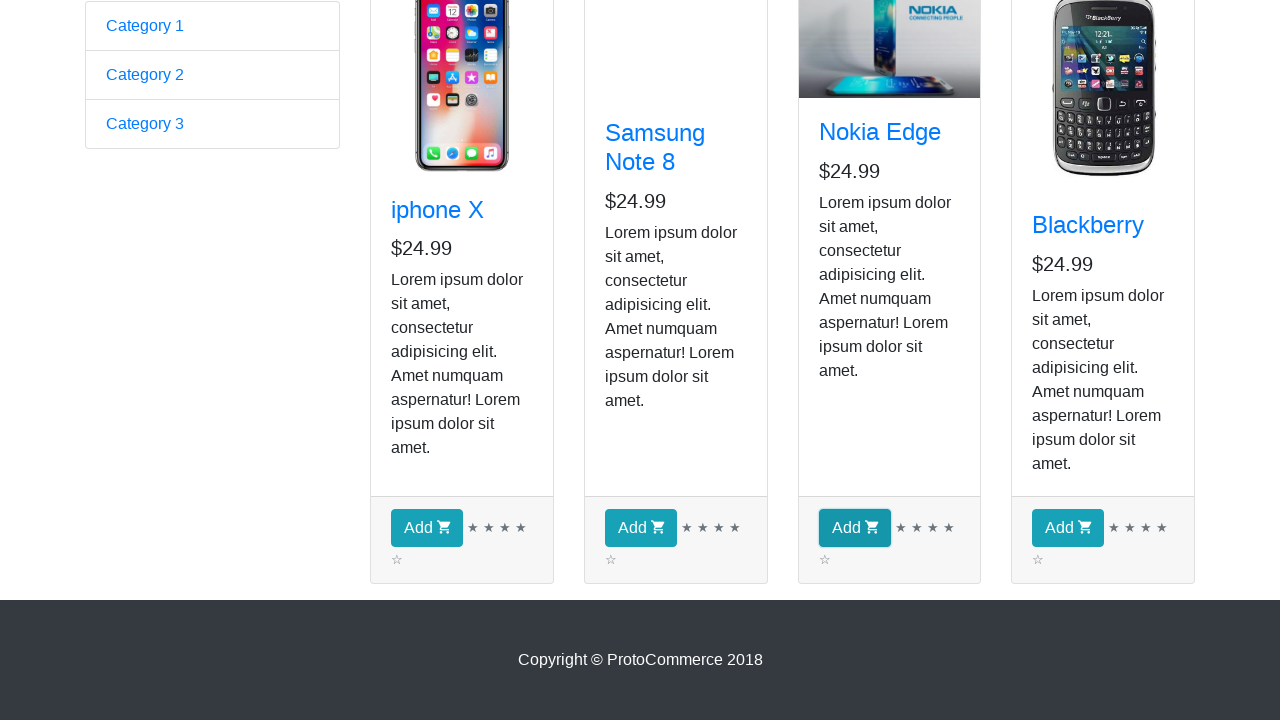

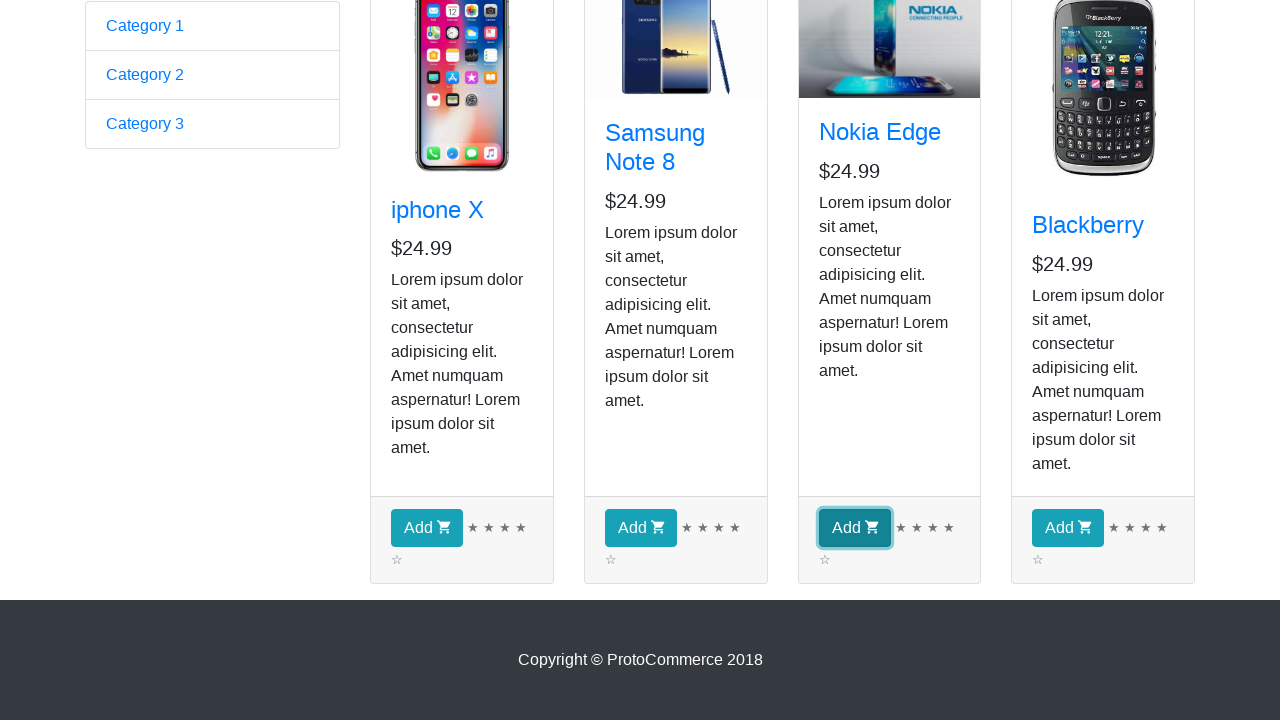